Navigates to the J category page and clicks on a language link to verify navigation works

Starting URL: http://www.99-bottles-of-beer.net/

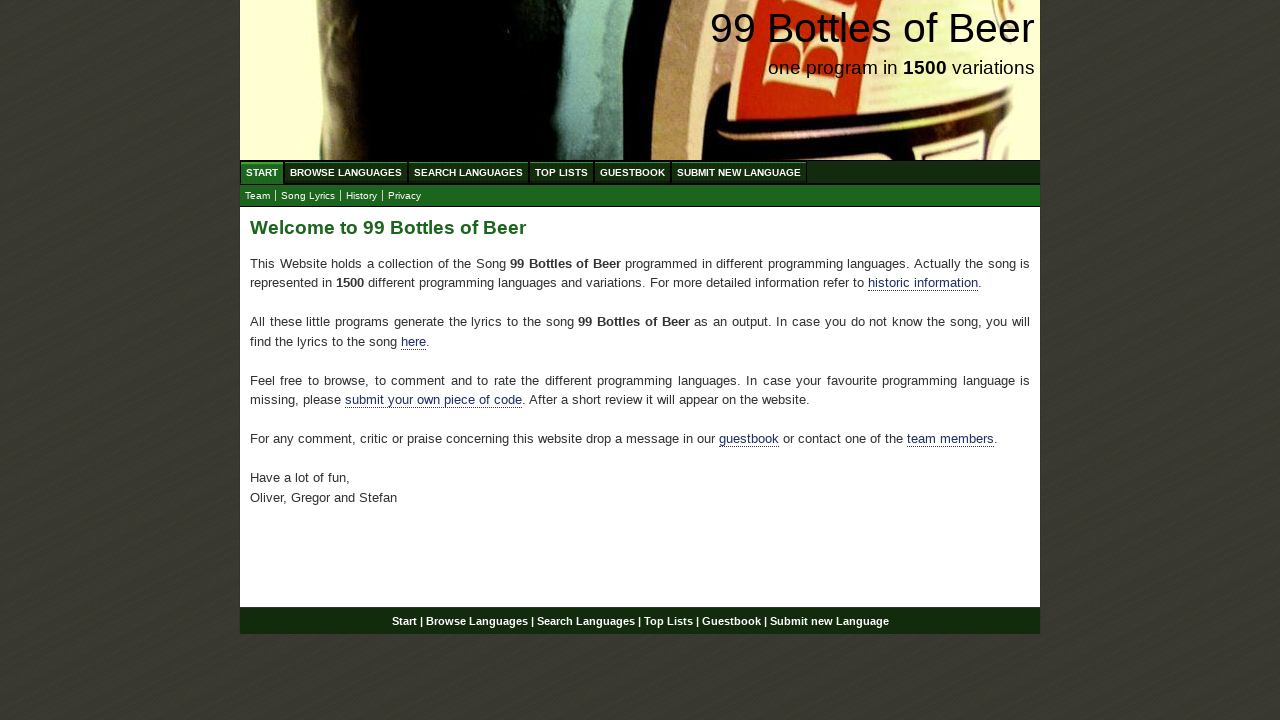

Clicked 'Browse Languages' menu at (346, 172) on text=Browse Languages
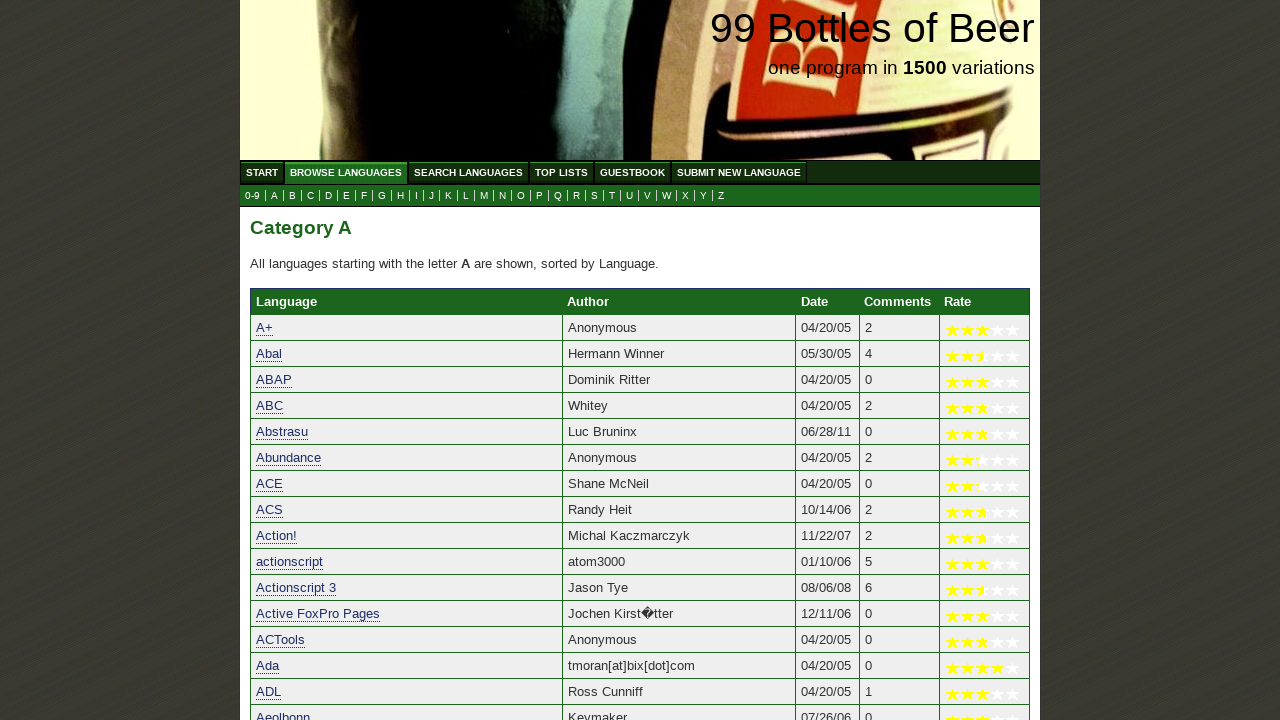

Clicked 'J' submenu link to navigate to J category page at (432, 196) on a:has-text('J')
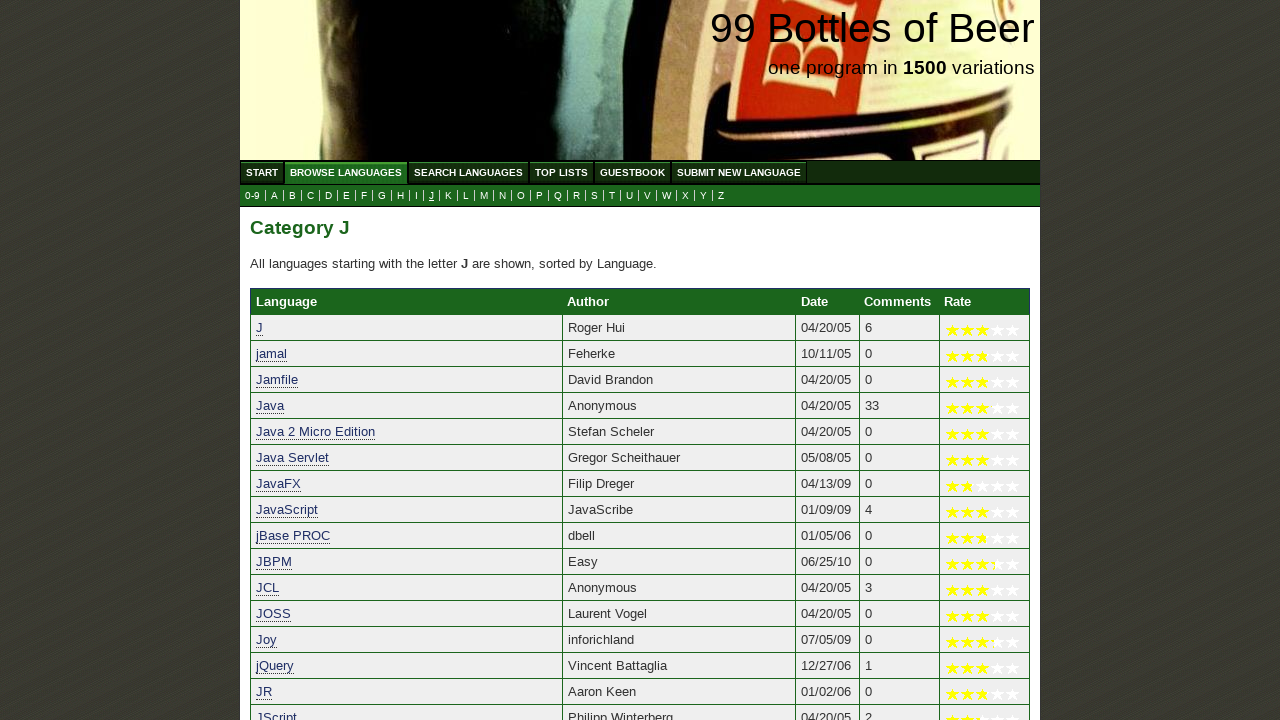

Language links in table loaded
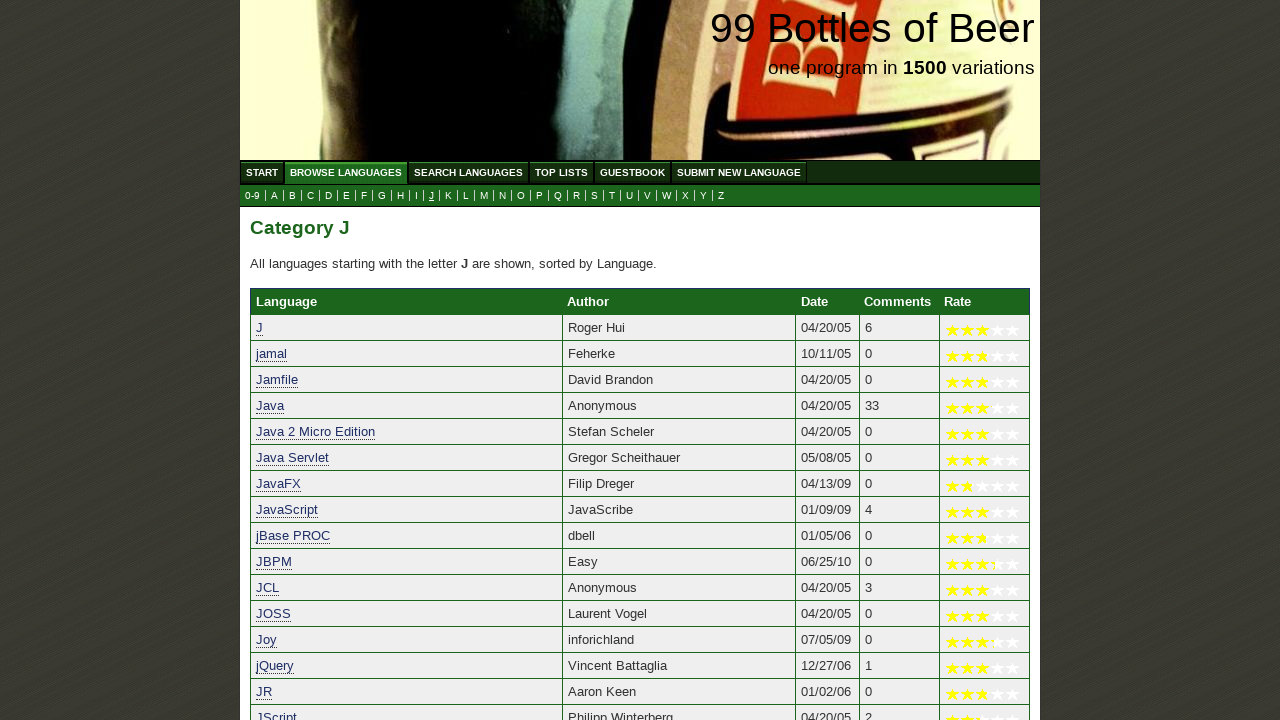

Clicked first language link in table to verify navigation works at (260, 328) on table td a >> nth=0
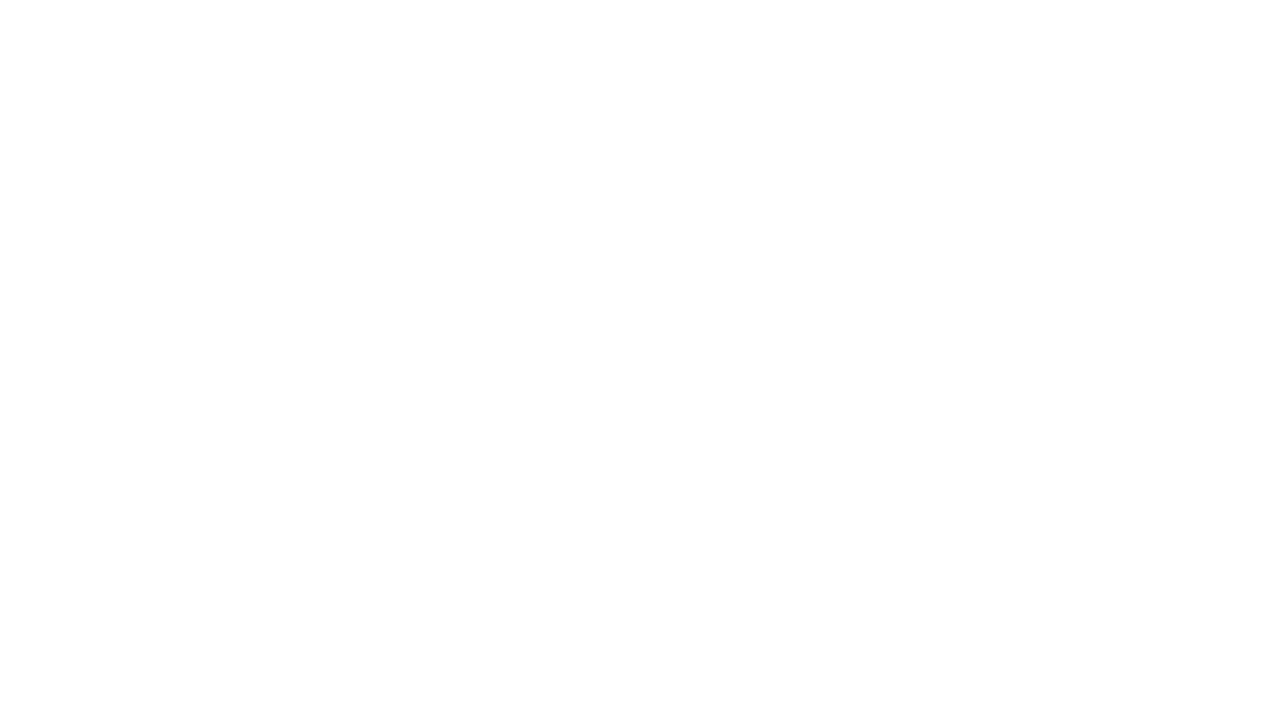

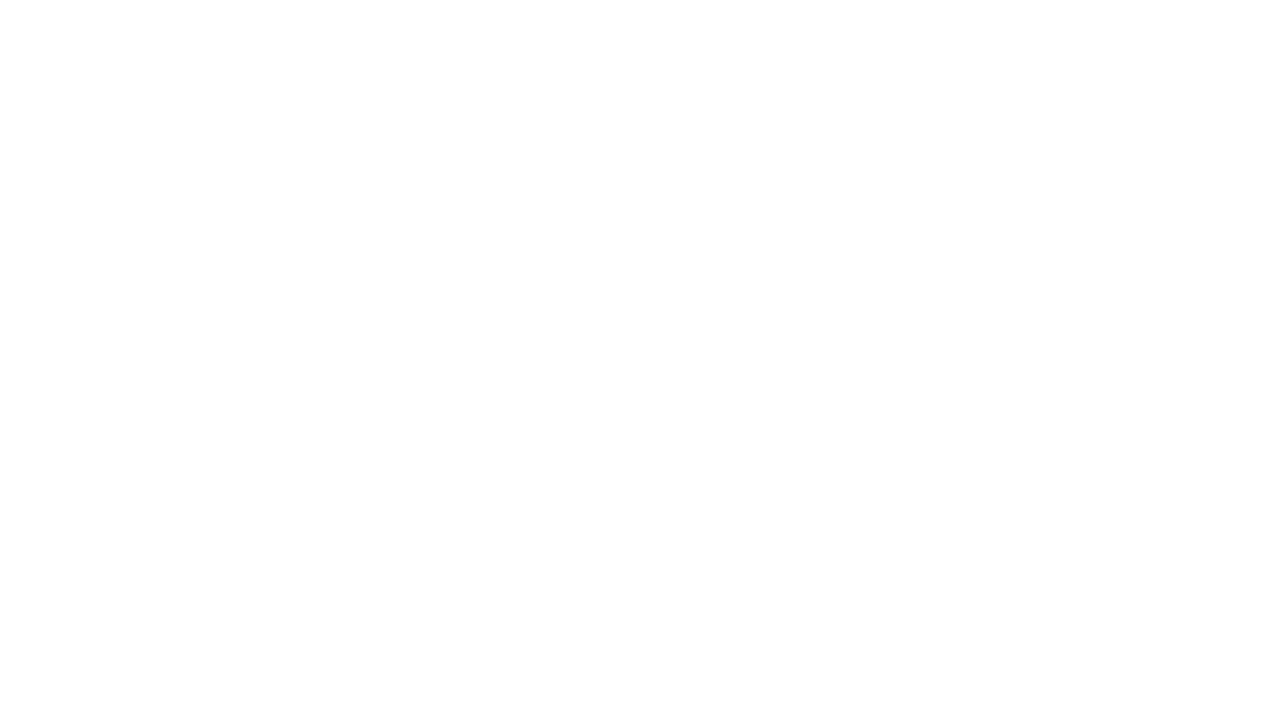